Navigates to W3Schools HTML tables page and interacts with the table by iterating through rows and columns to verify table data is accessible

Starting URL: https://www.w3schools.com/html/html_tables.asp

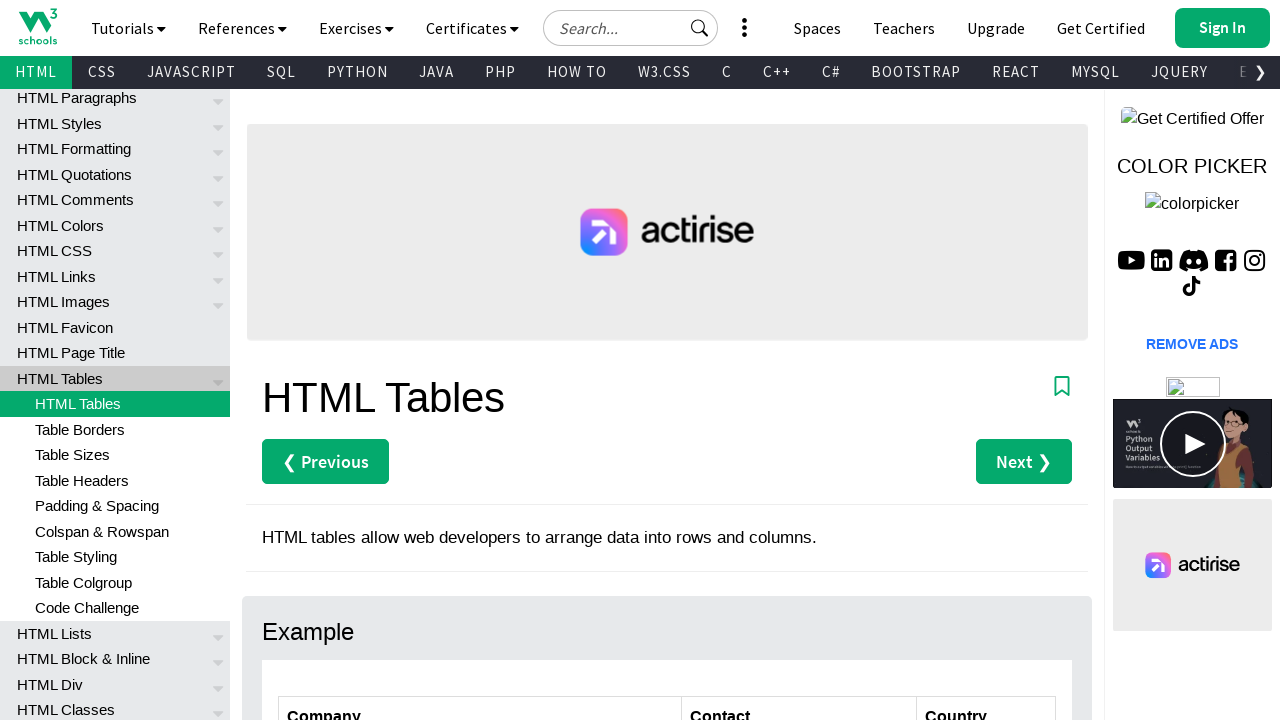

Navigated to W3Schools HTML tables page
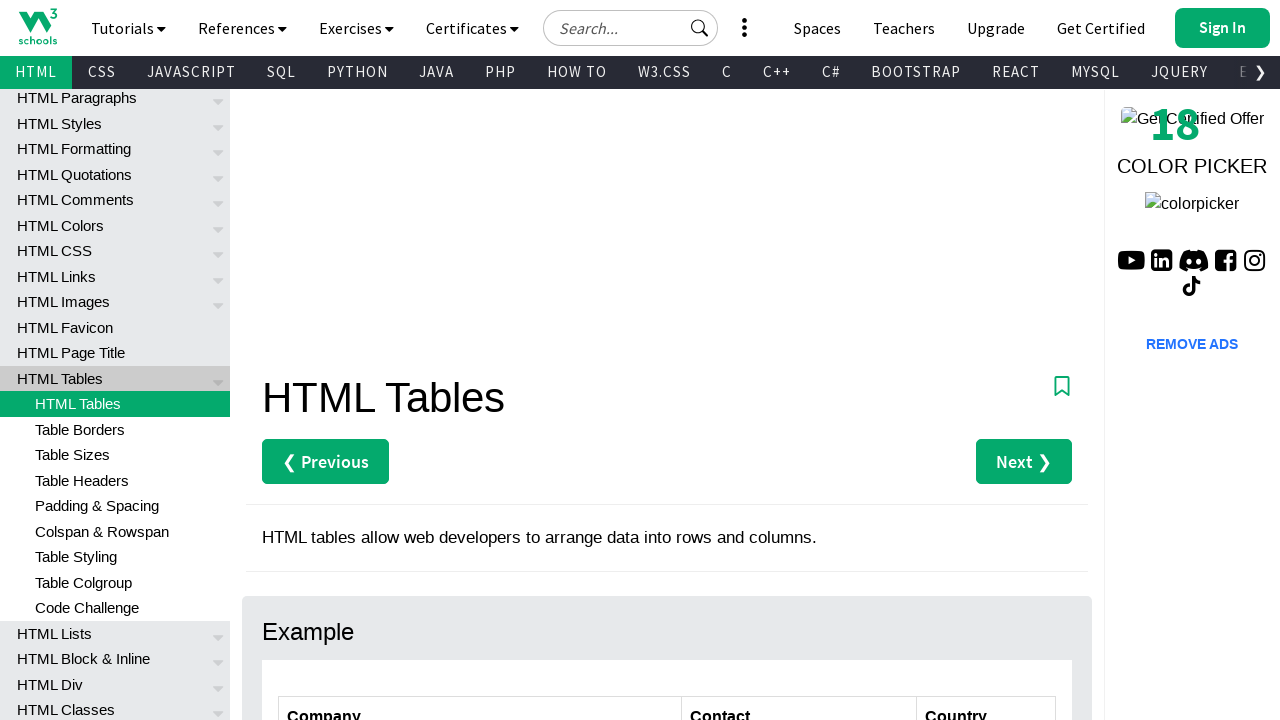

Located all rows in customers table
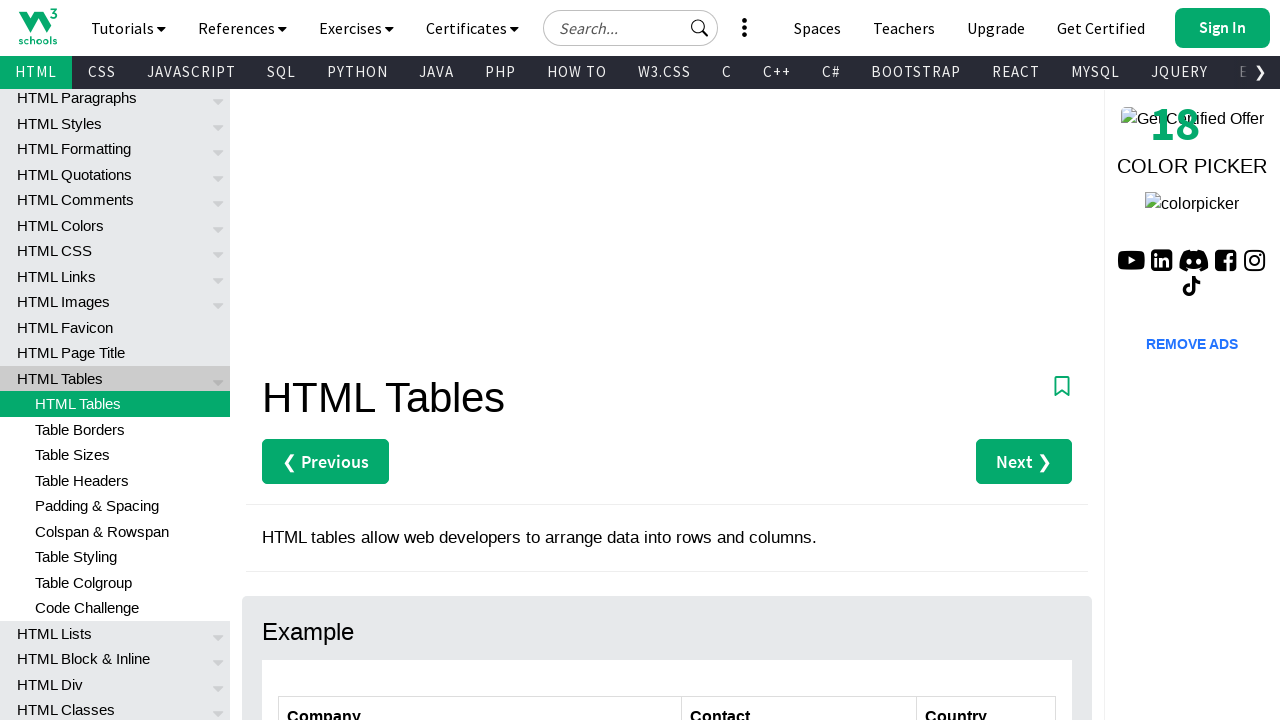

Retrieved row count: 7 rows found in table
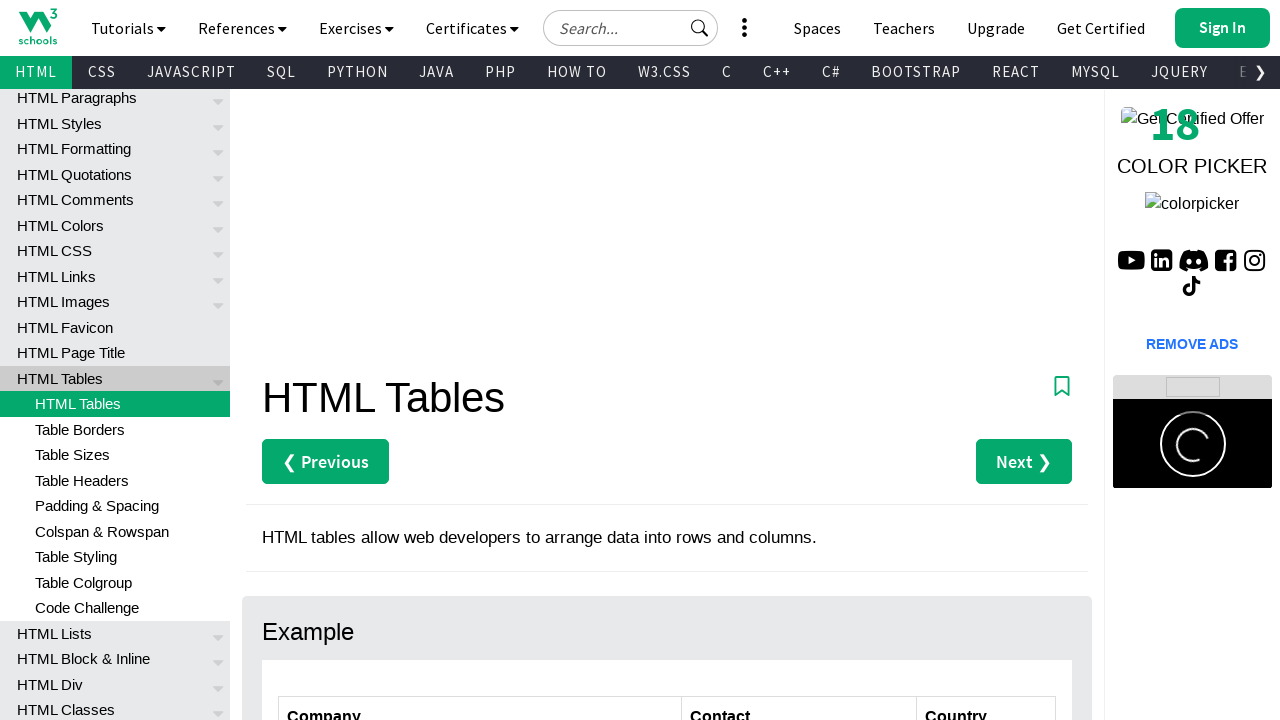

Defined XPath patterns for table columns
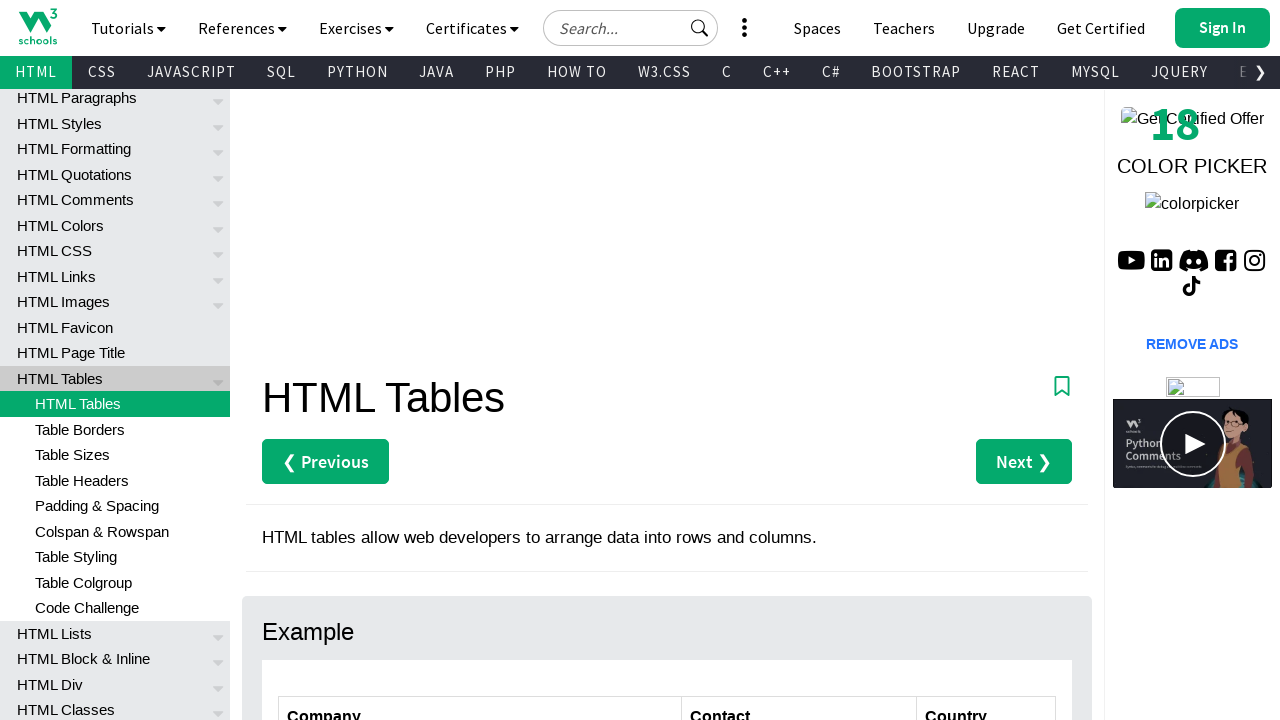

Verified Company column is visible for row 2
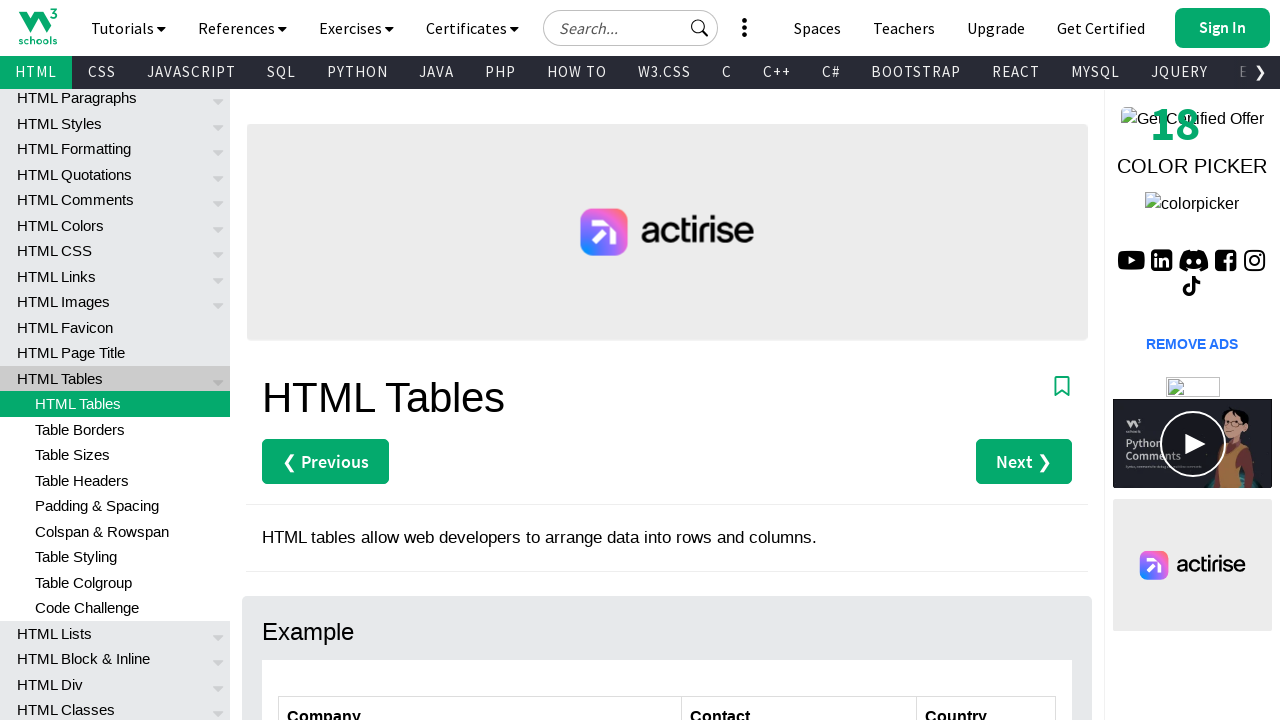

Verified Company column is visible for row 3
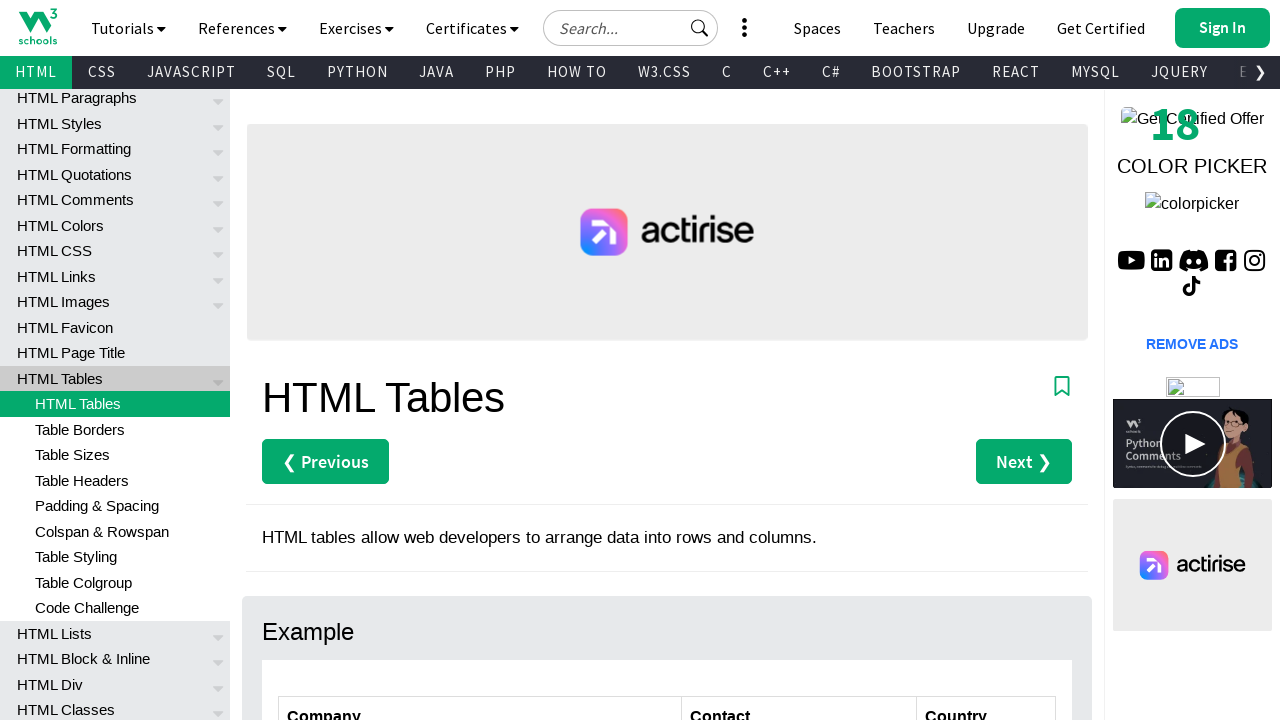

Verified Company column is visible for row 4
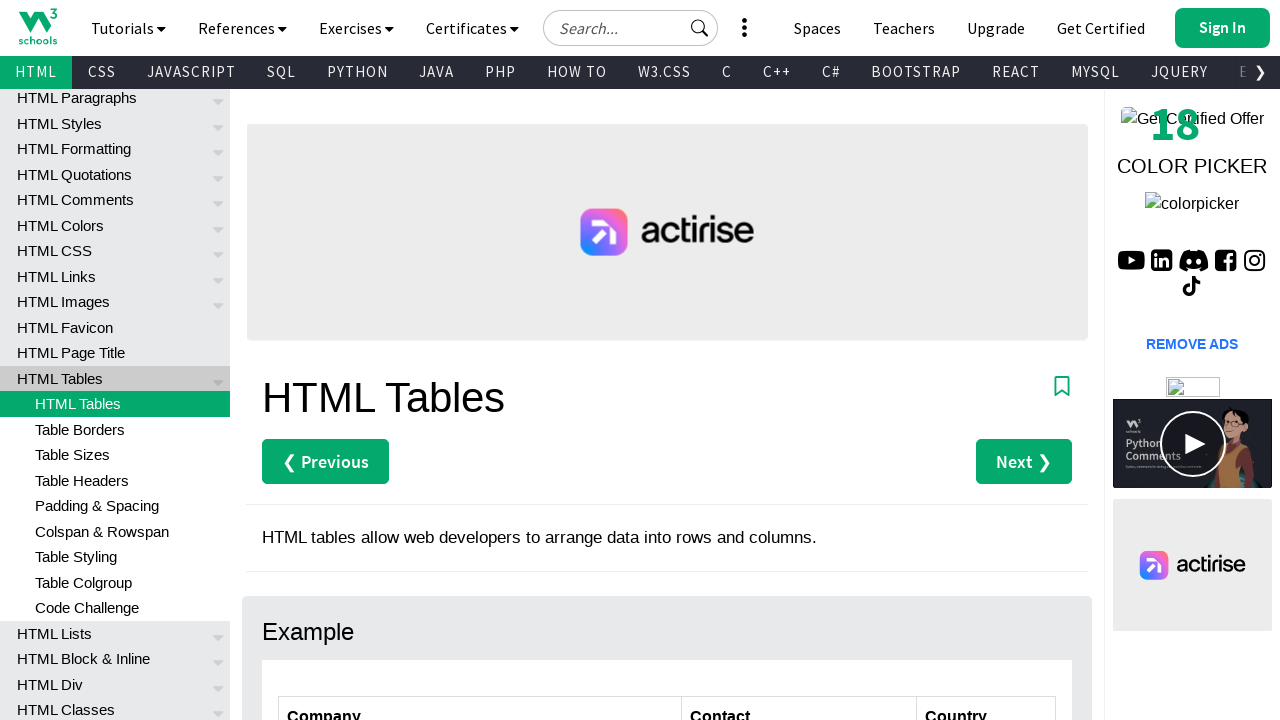

Verified Company column is visible for row 5
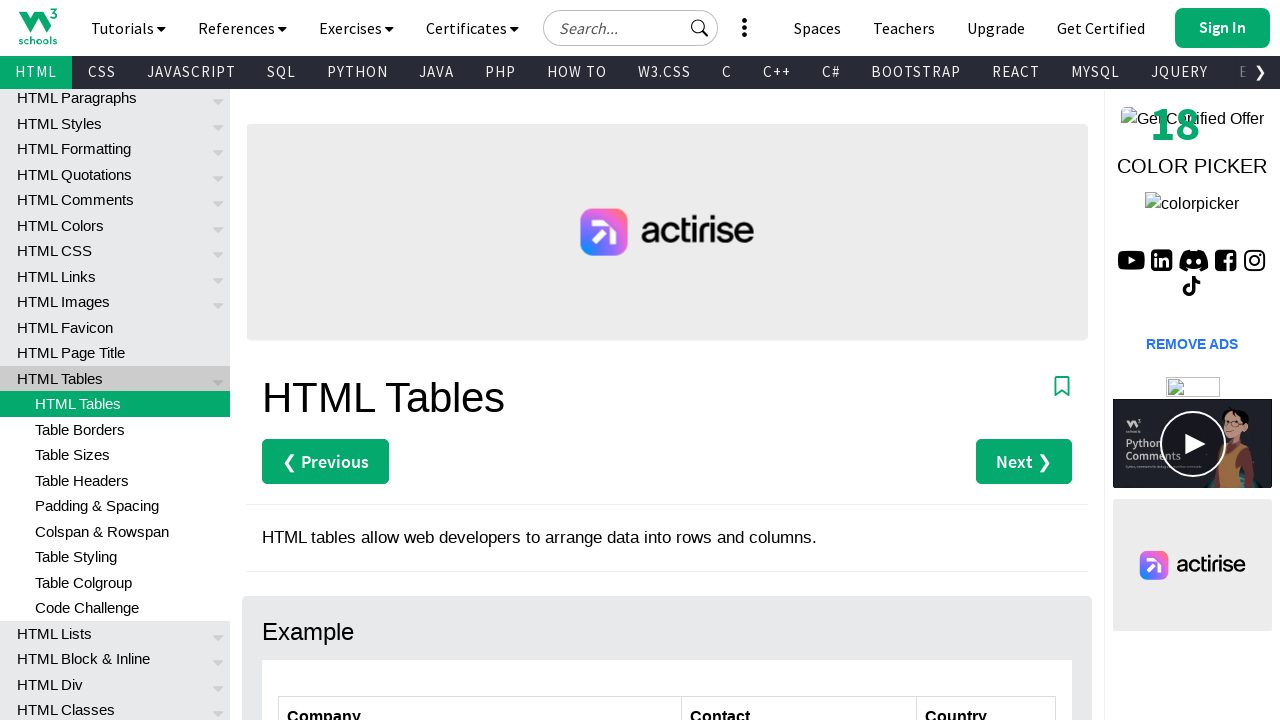

Verified Company column is visible for row 6
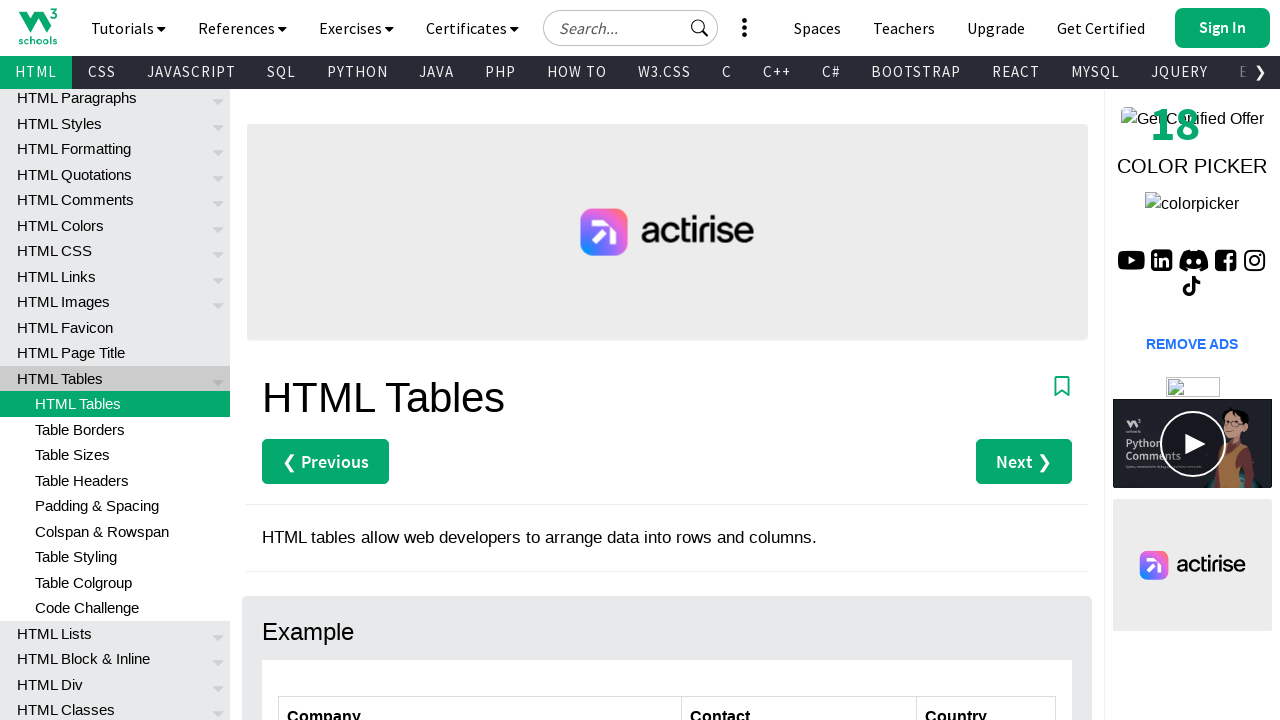

Verified Company column is visible for row 7
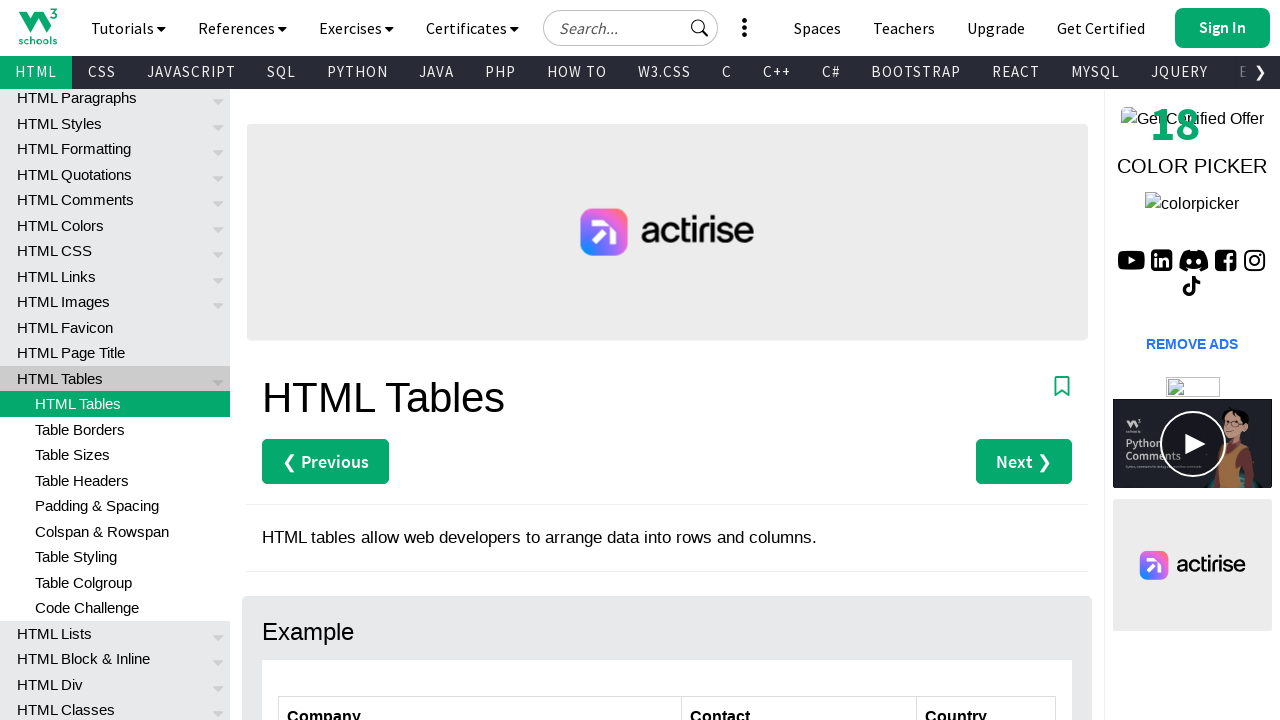

Verified Contact column is visible for row 2
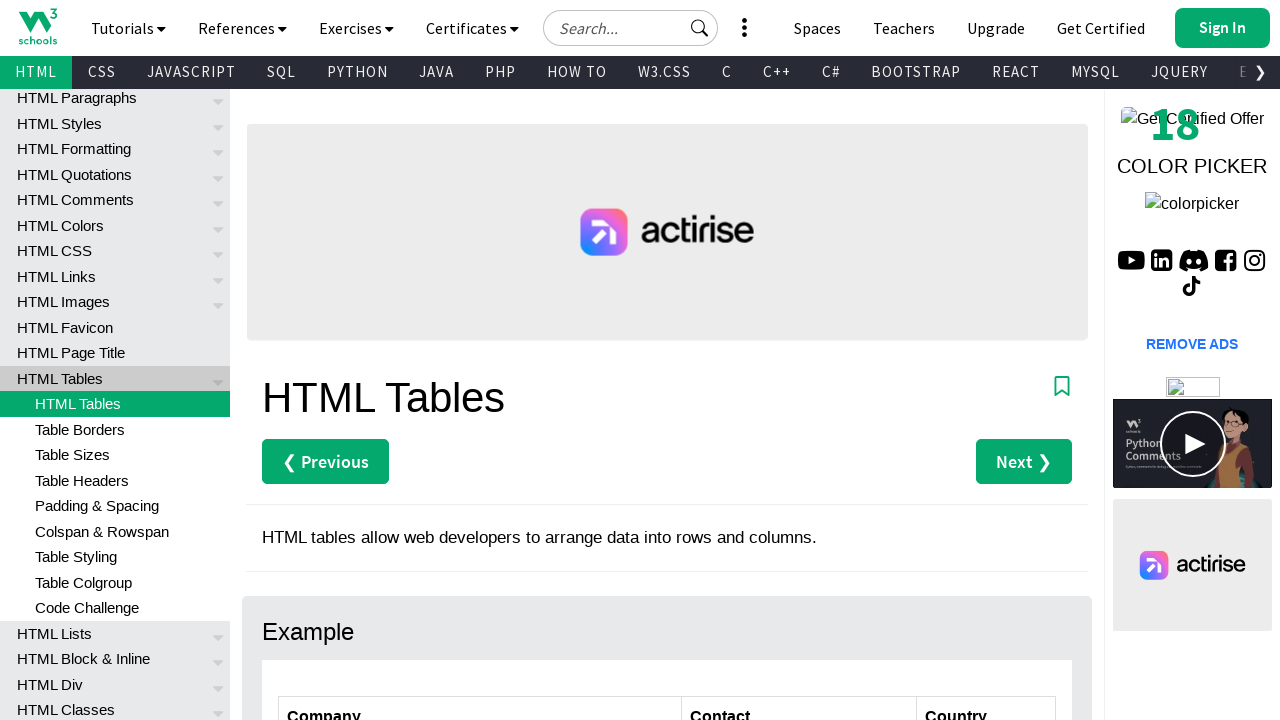

Verified Contact column is visible for row 3
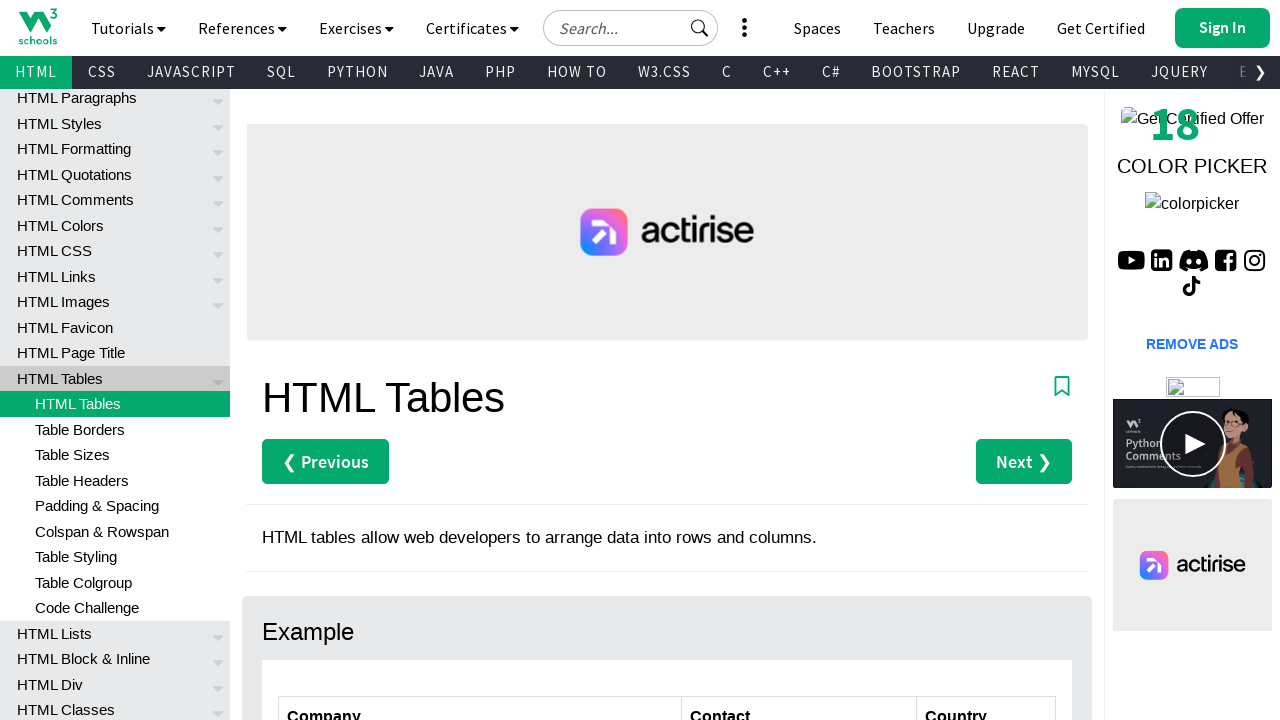

Verified Contact column is visible for row 4
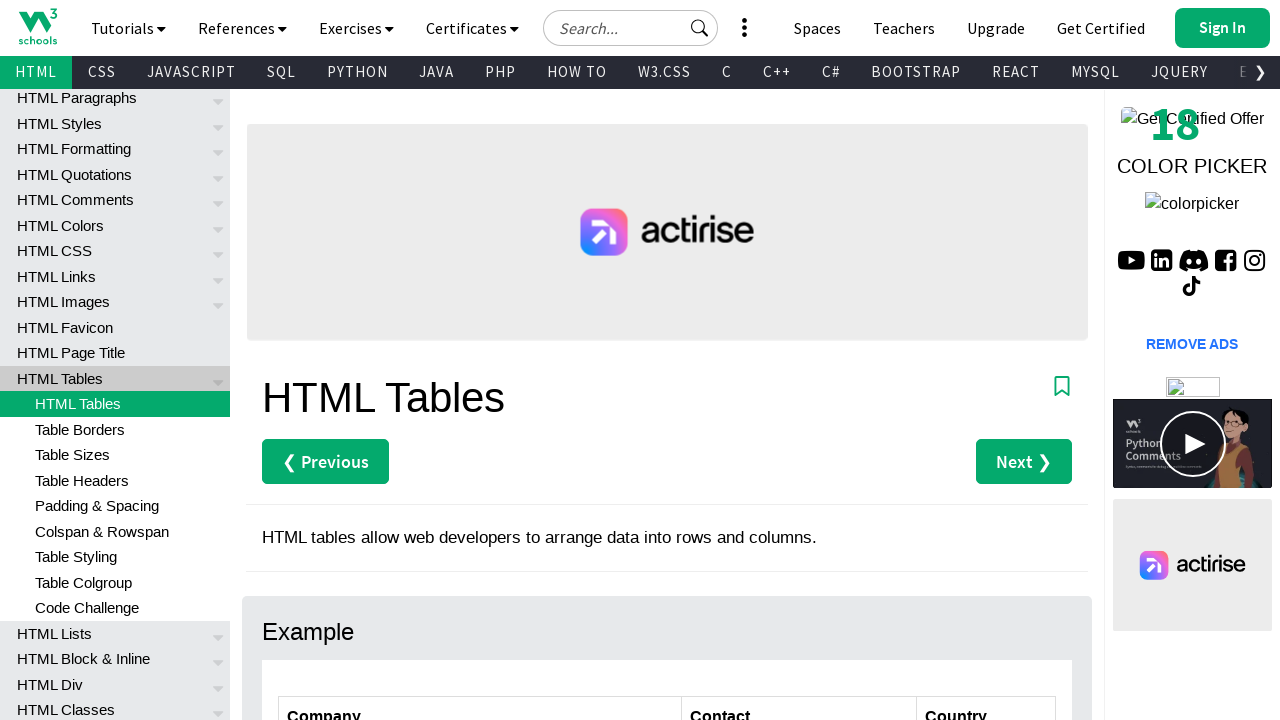

Verified Contact column is visible for row 5
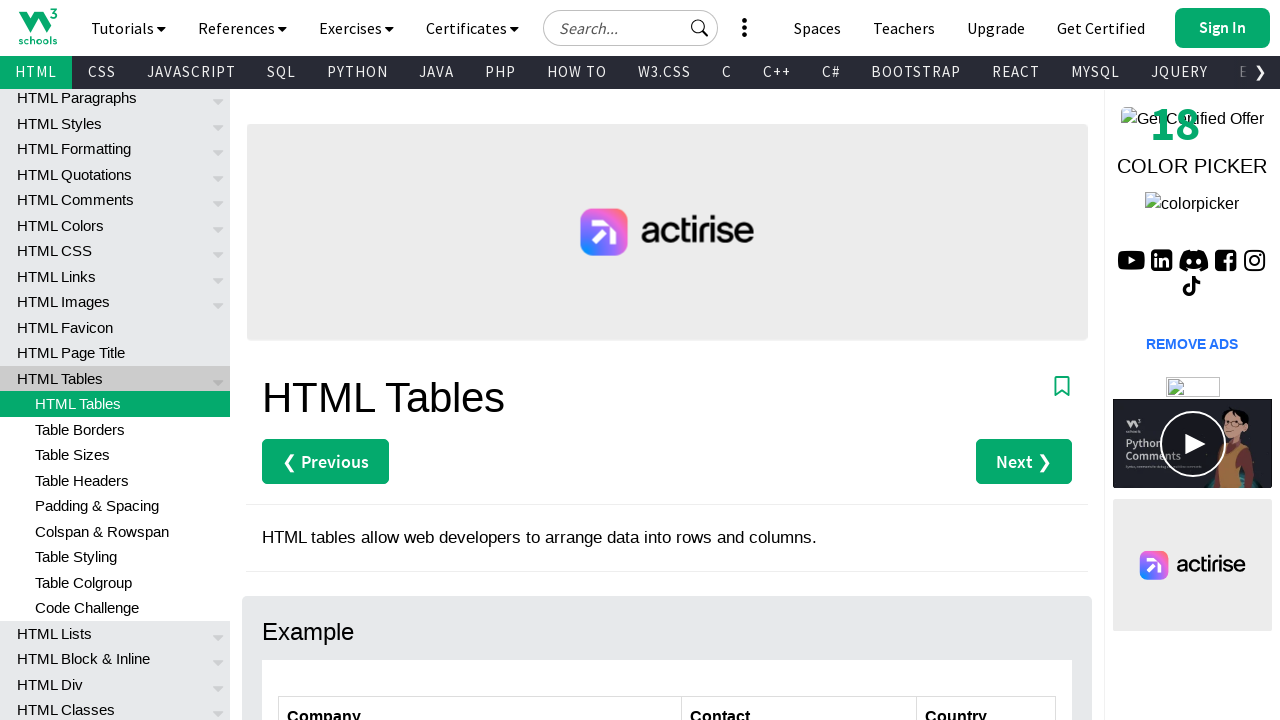

Verified Contact column is visible for row 6
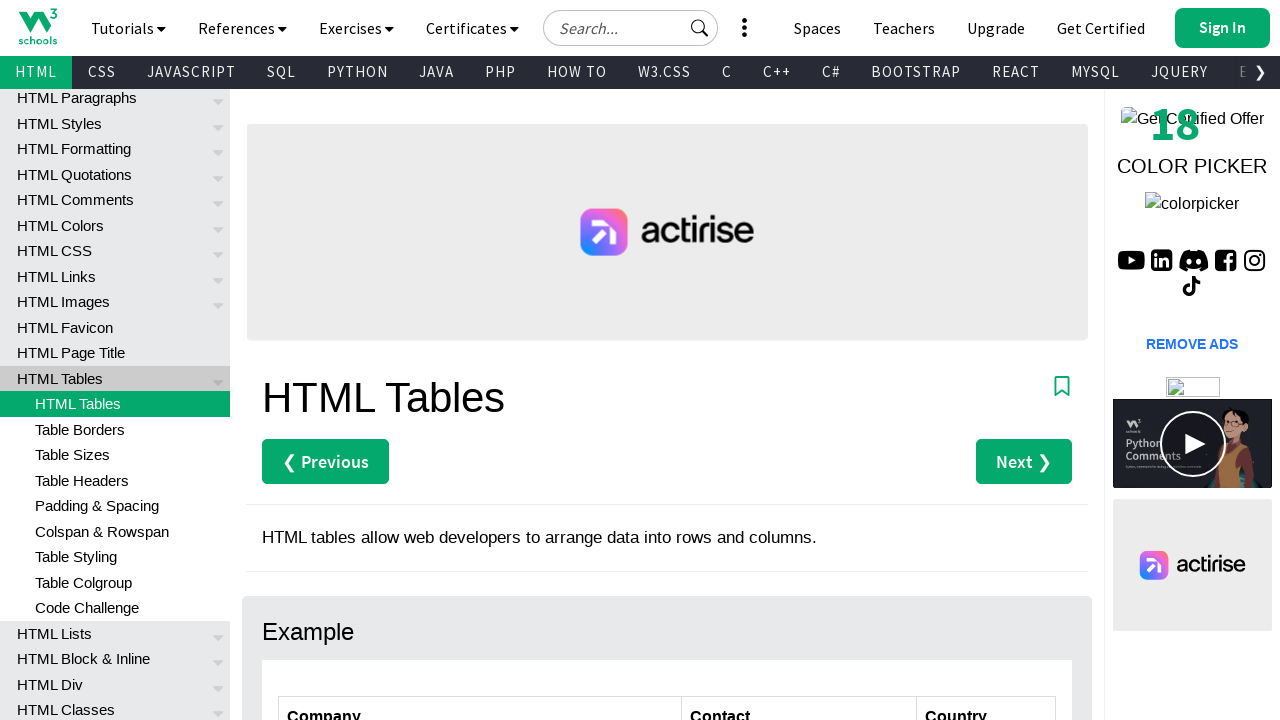

Verified Contact column is visible for row 7
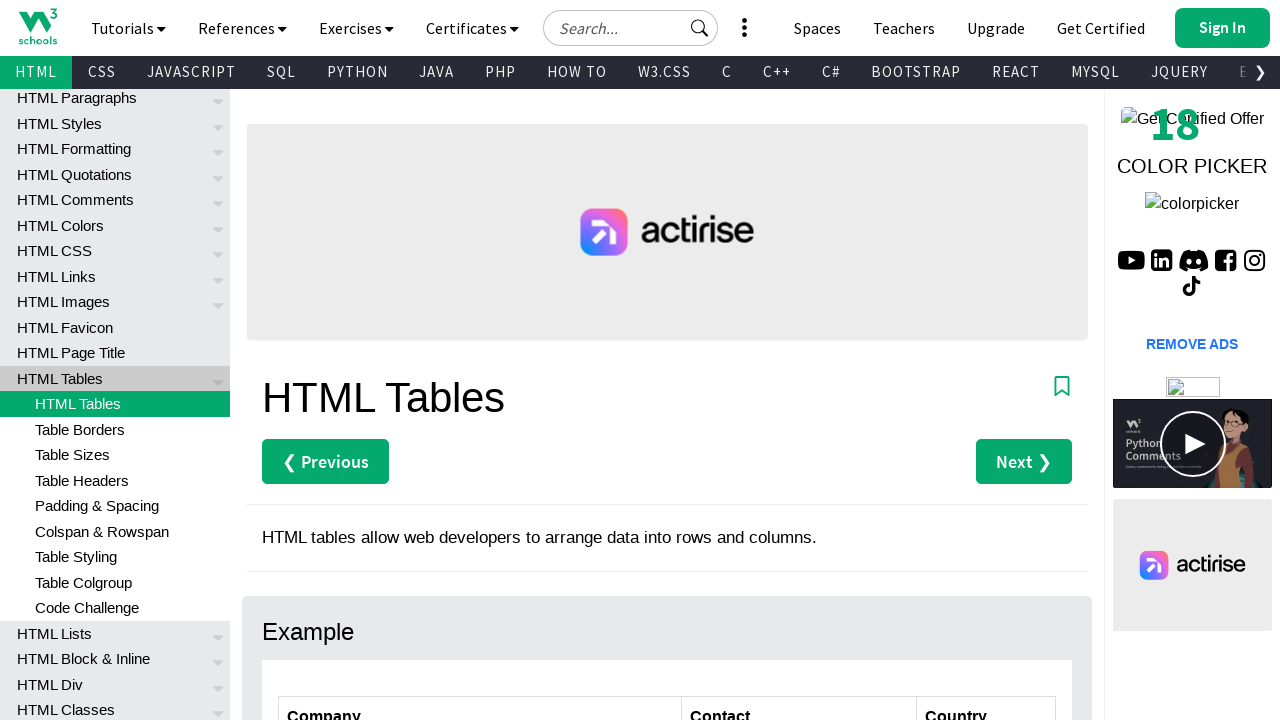

Verified Country column is visible for row 2
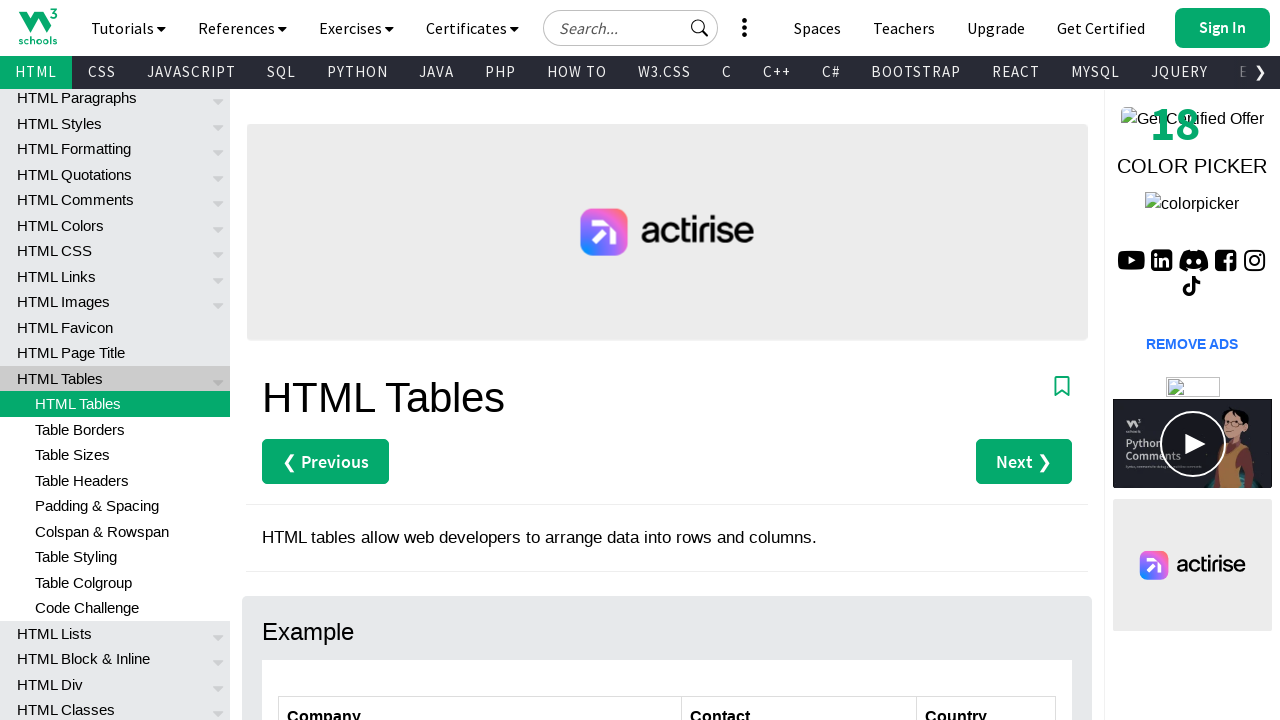

Verified Country column is visible for row 3
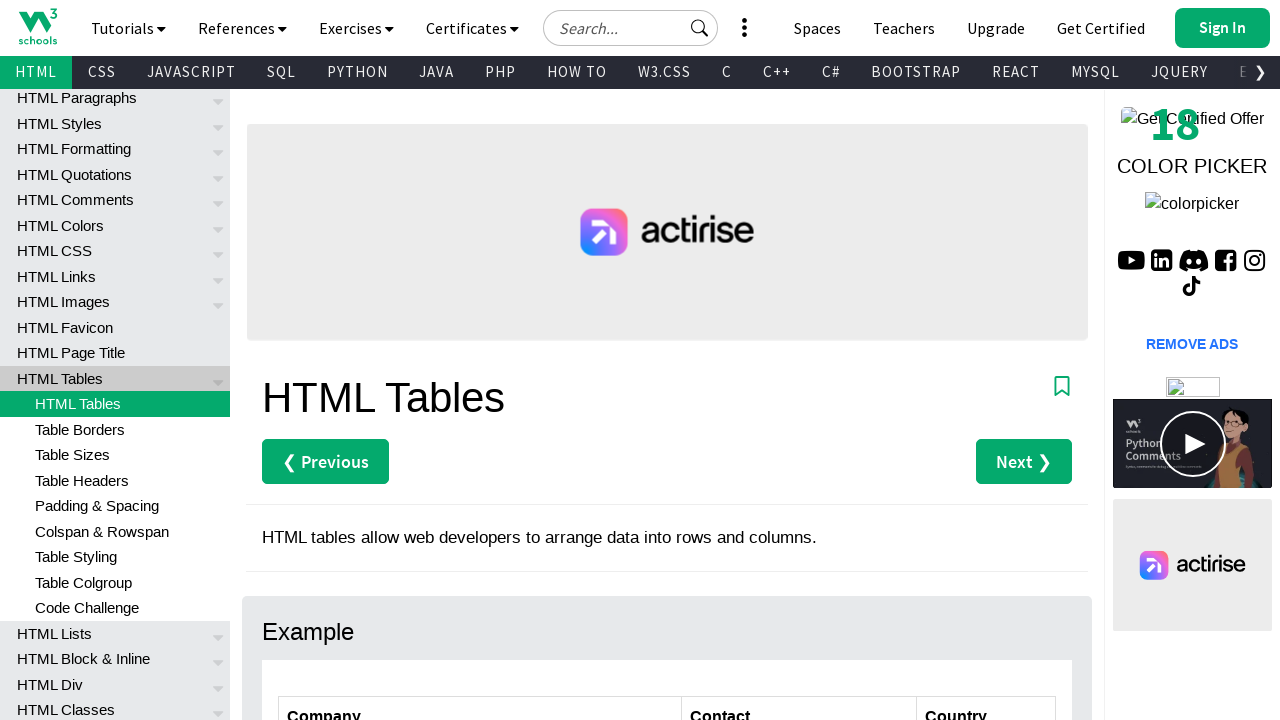

Verified Country column is visible for row 4
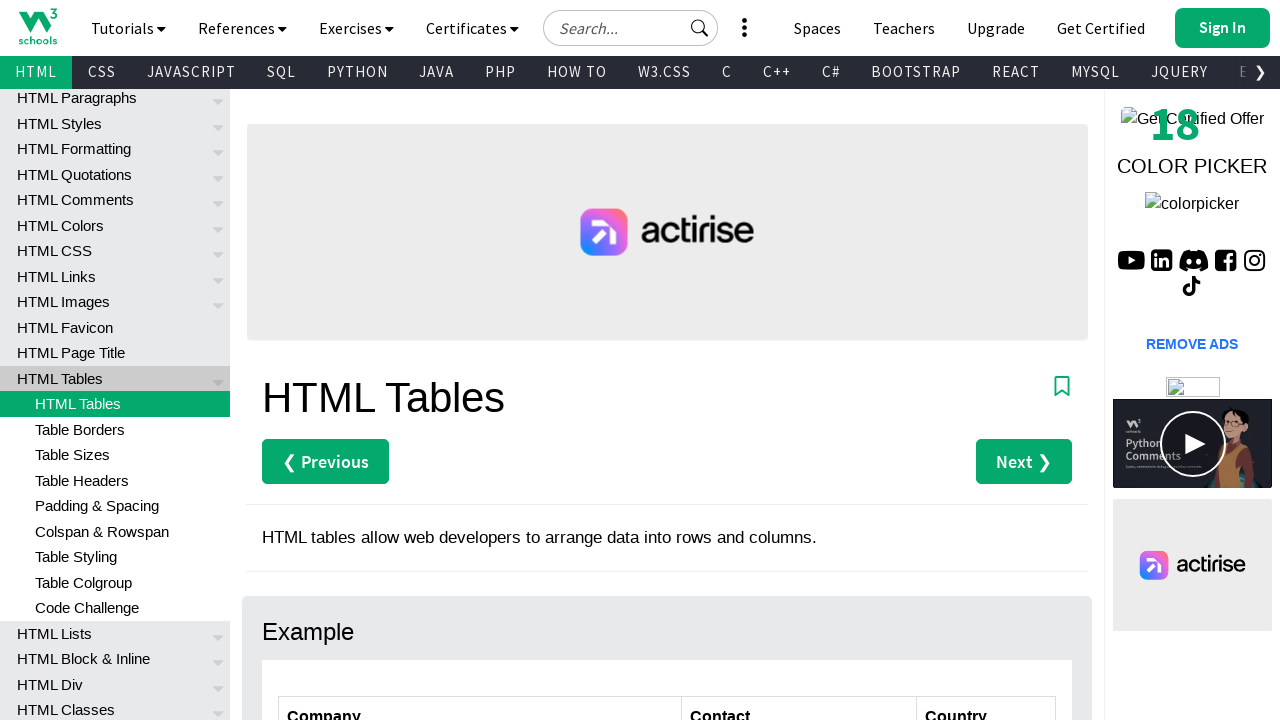

Verified Country column is visible for row 5
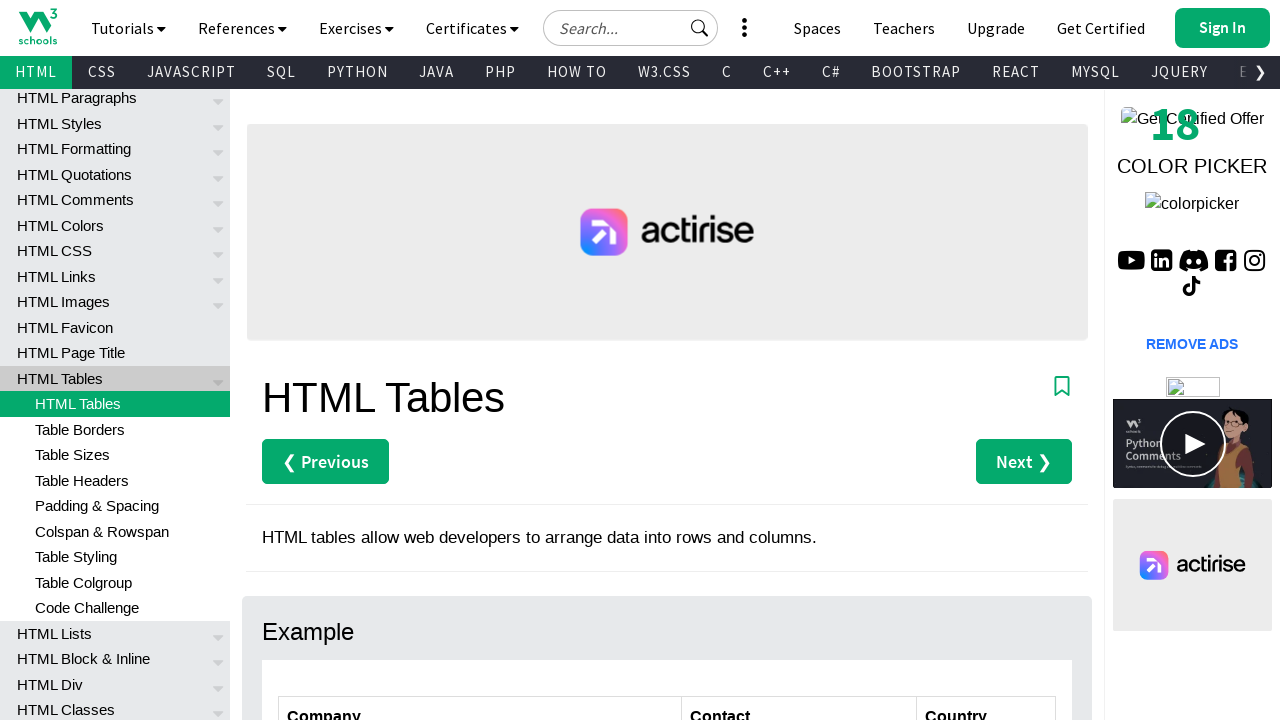

Verified Country column is visible for row 6
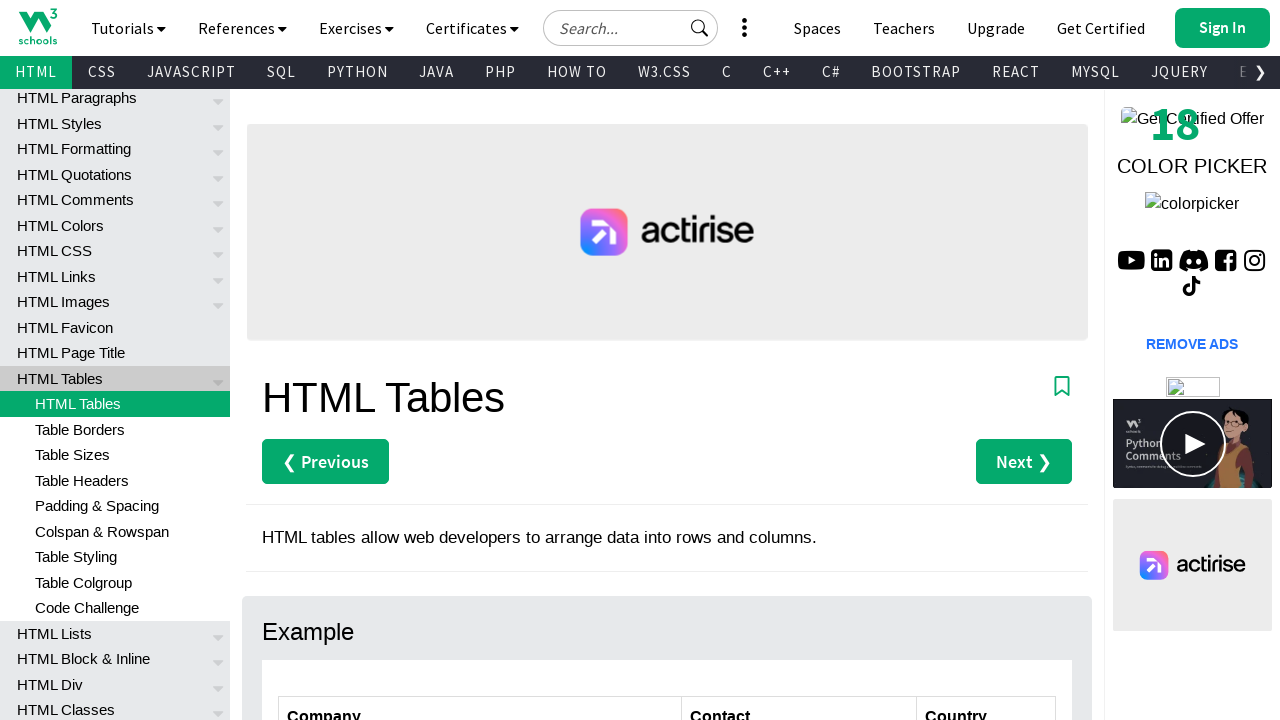

Verified Country column is visible for row 7
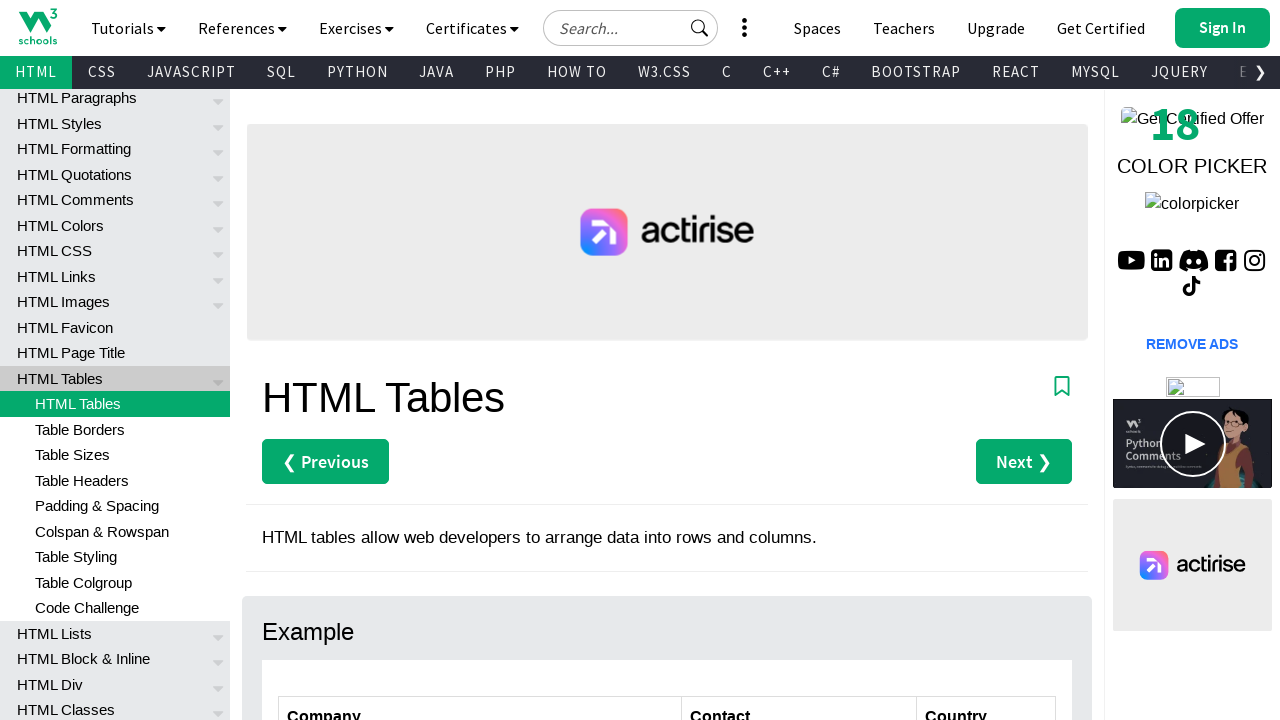

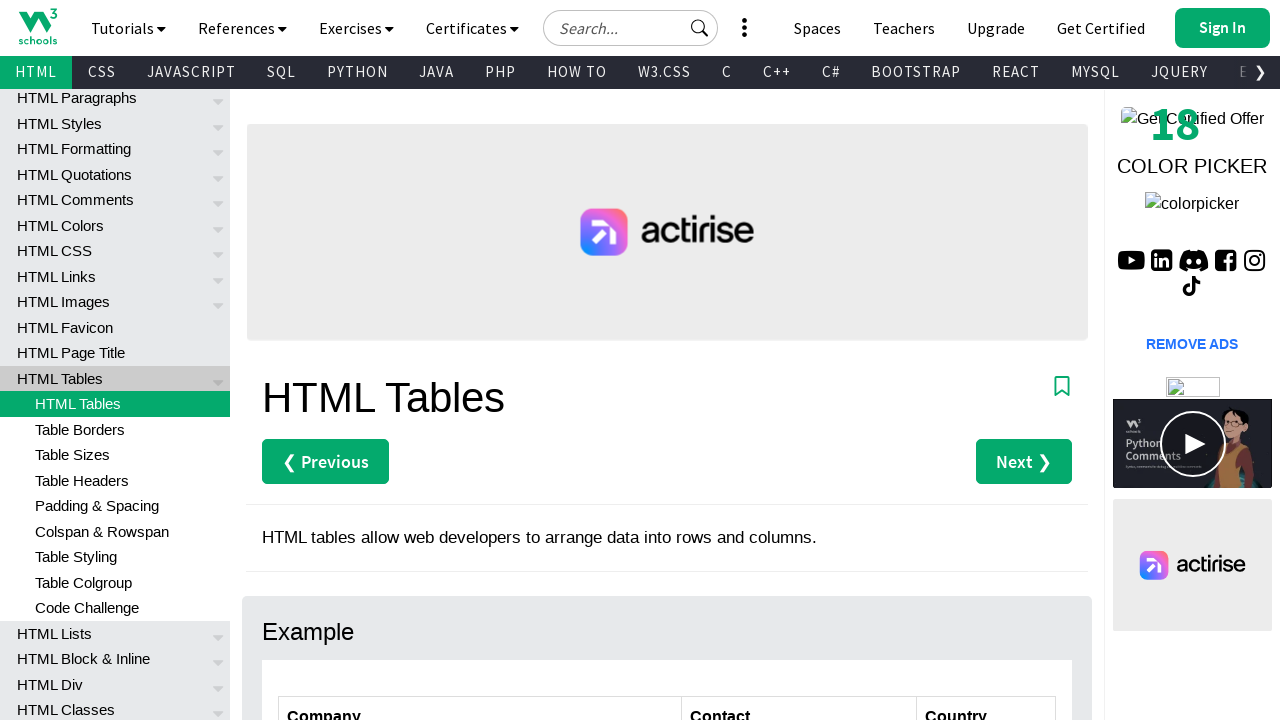